Minimal test that navigates to the C4CM creativity class website and verifies the page loads successfully

Starting URL: https://c4cm.creativity-class.xyz/en/

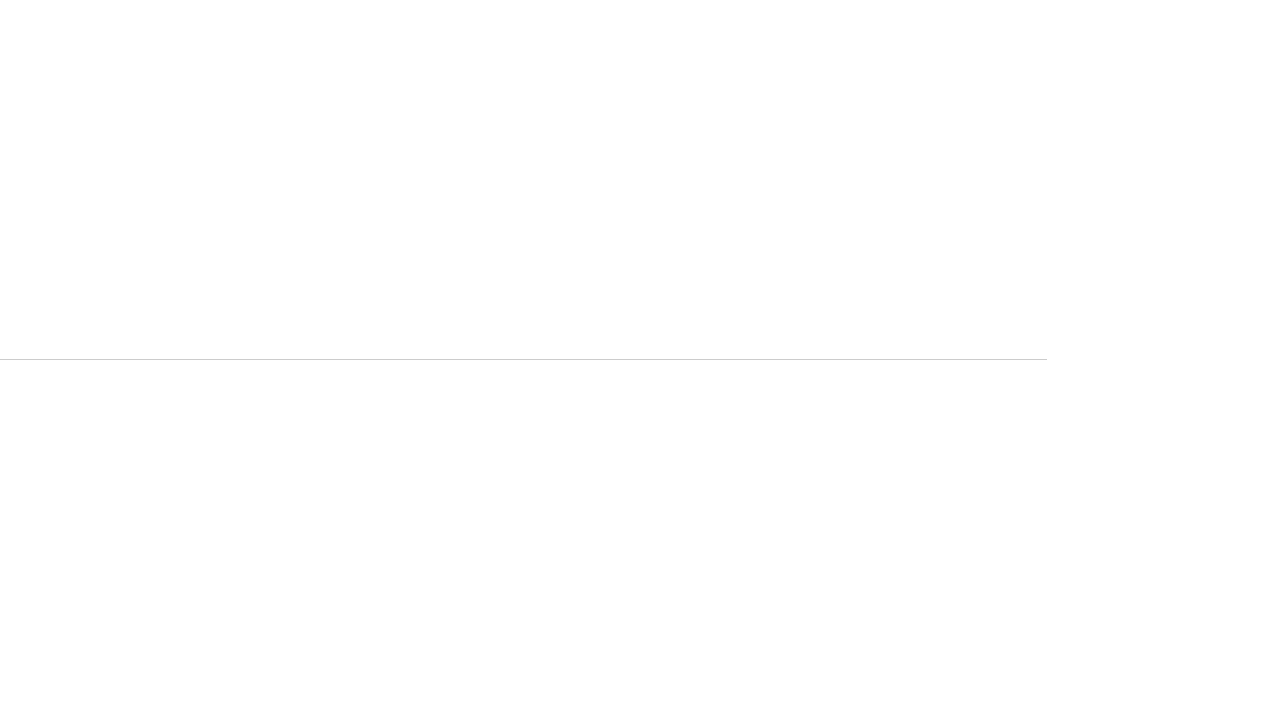

Waited for page DOM to fully load
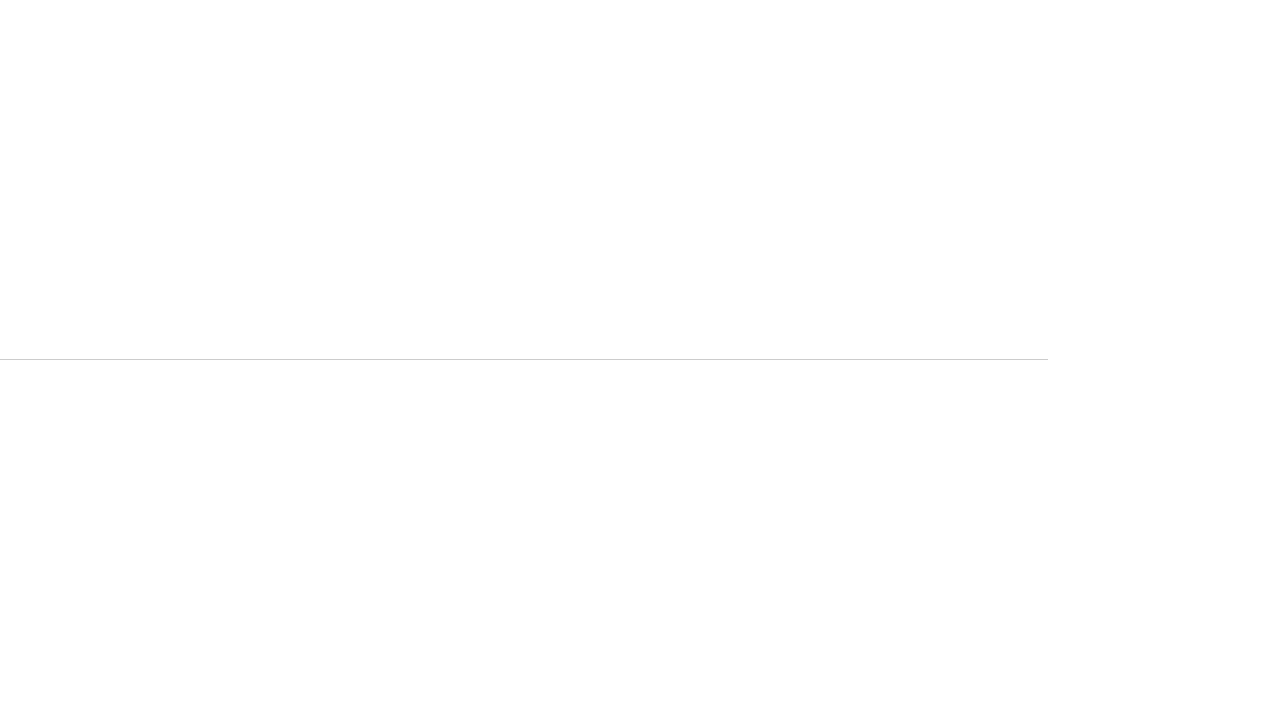

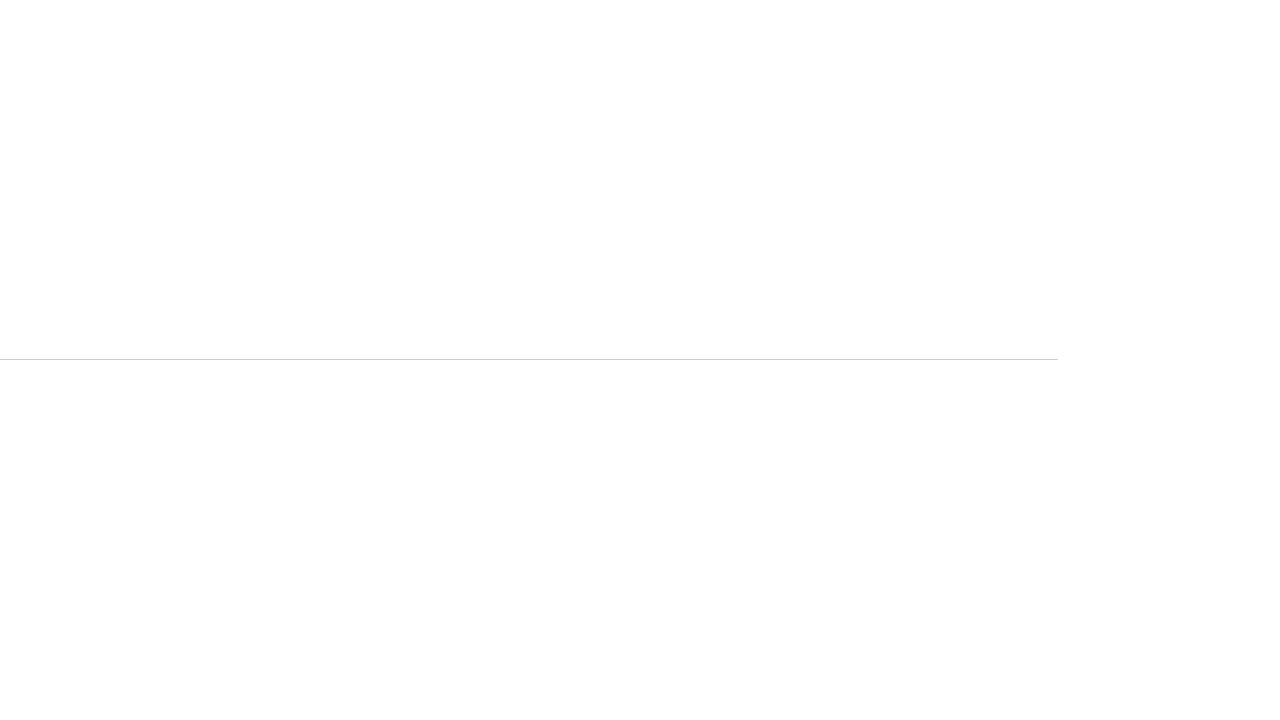